Tests radio button selection functionality by navigating to the radio button section and selecting an option if available

Starting URL: https://demoqa.com/

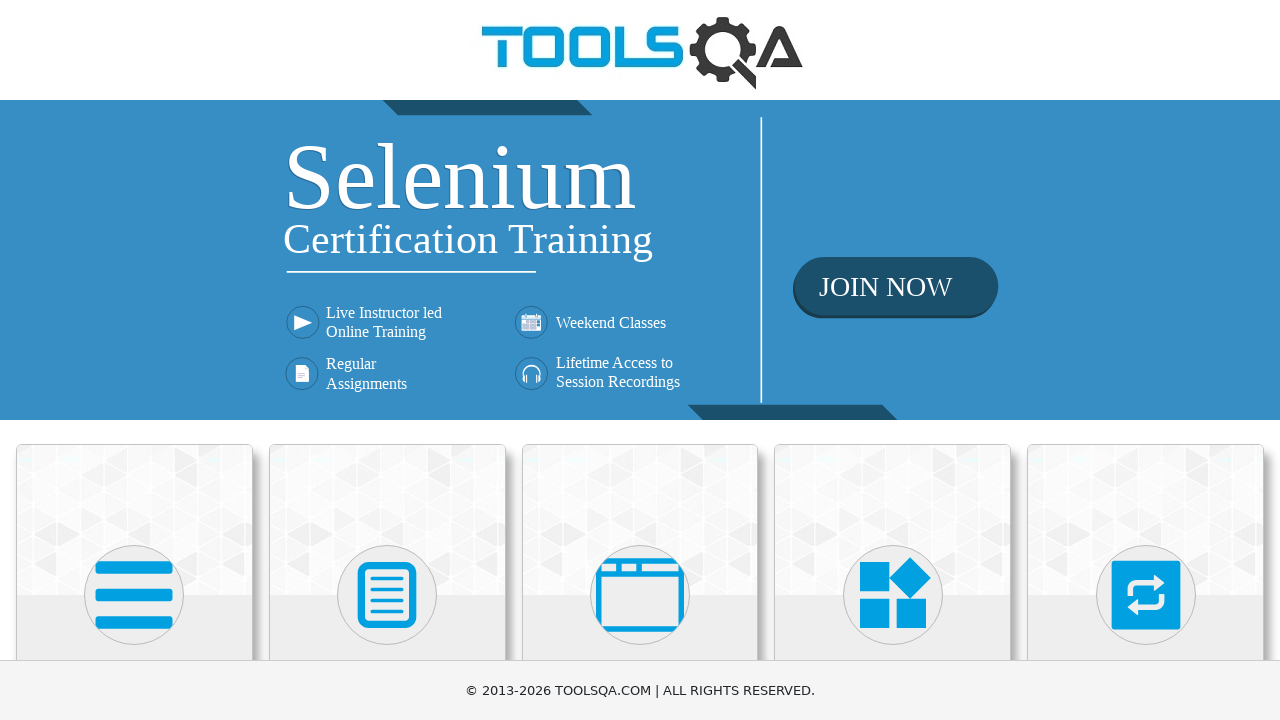

Clicked on card to navigate to elements section at (134, 520) on div.card-up
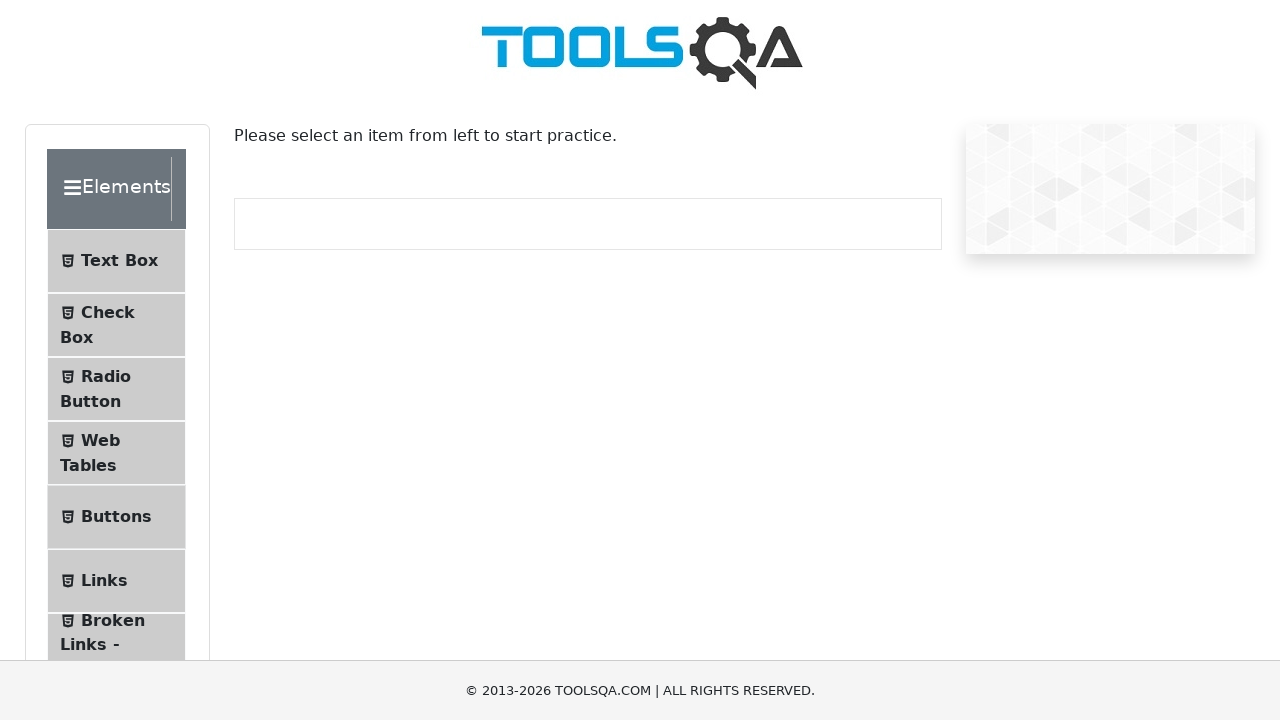

Clicked on Radio Button menu item at (106, 376) on text=Radio Button
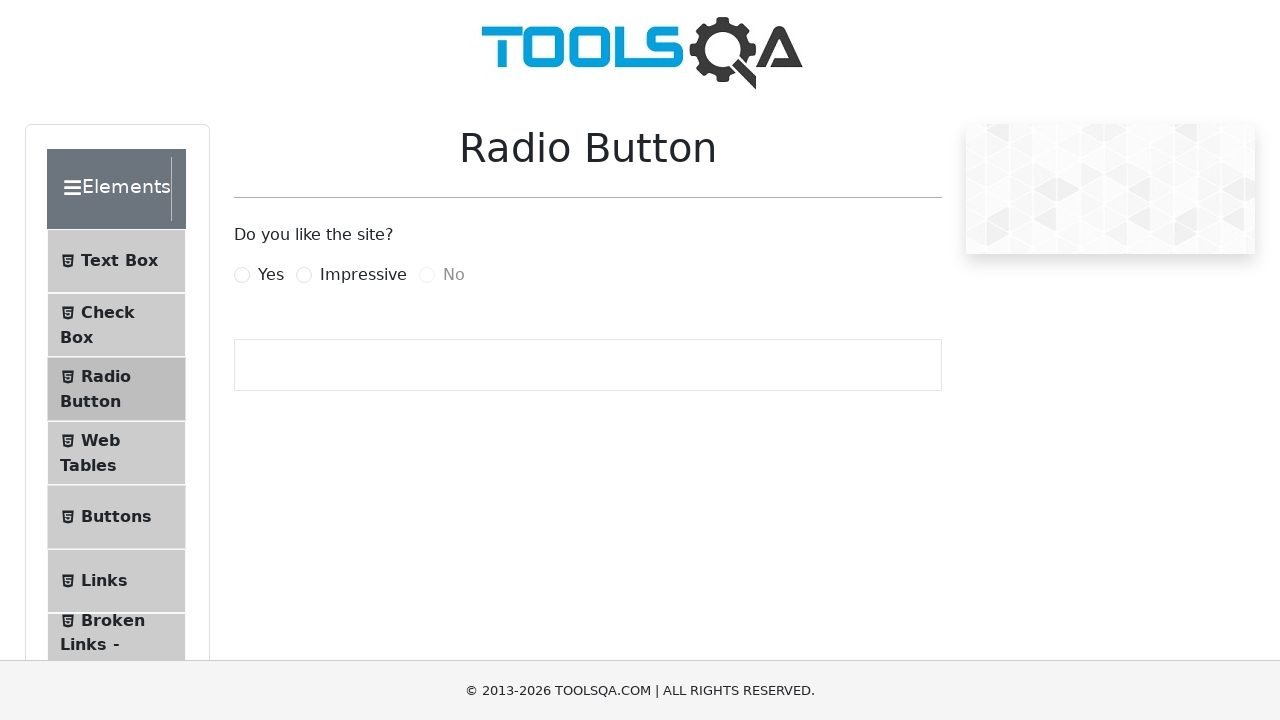

Radio Button section is visible and loaded
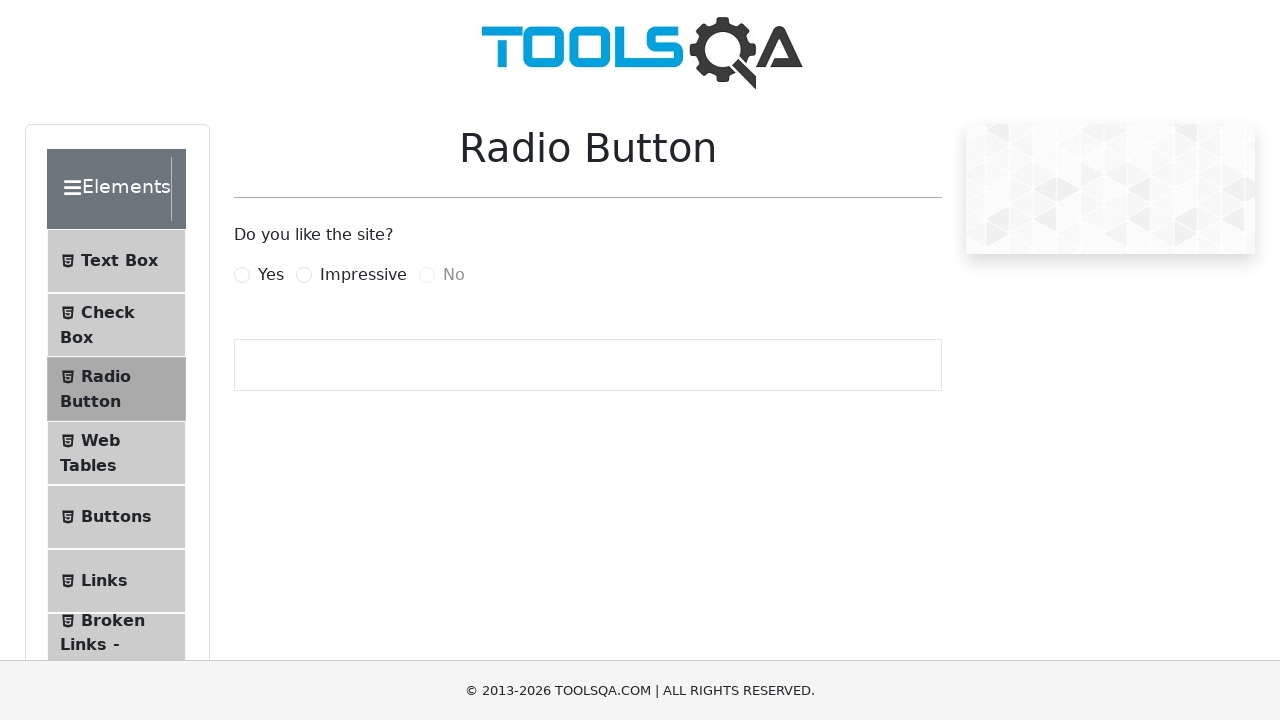

Clicked on 'Yes' radio button at (271, 275) on label[for='yesRadio']
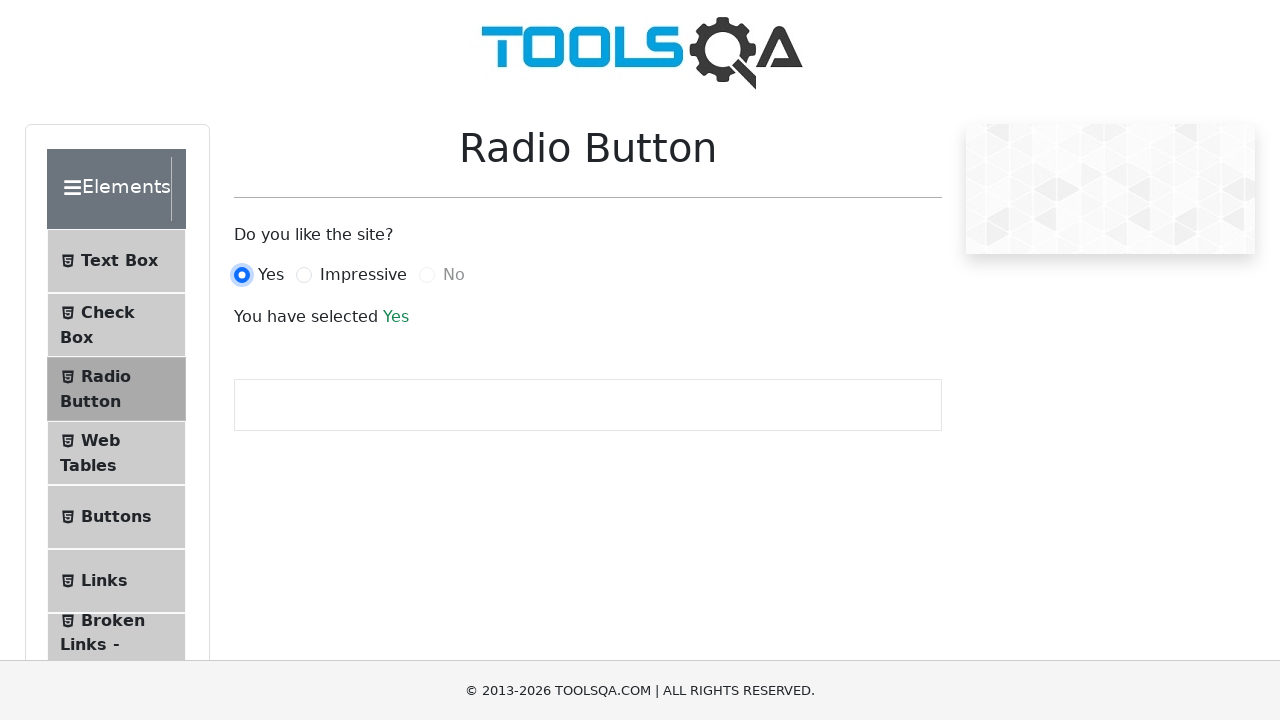

Waited 2 seconds for radio button selection to register
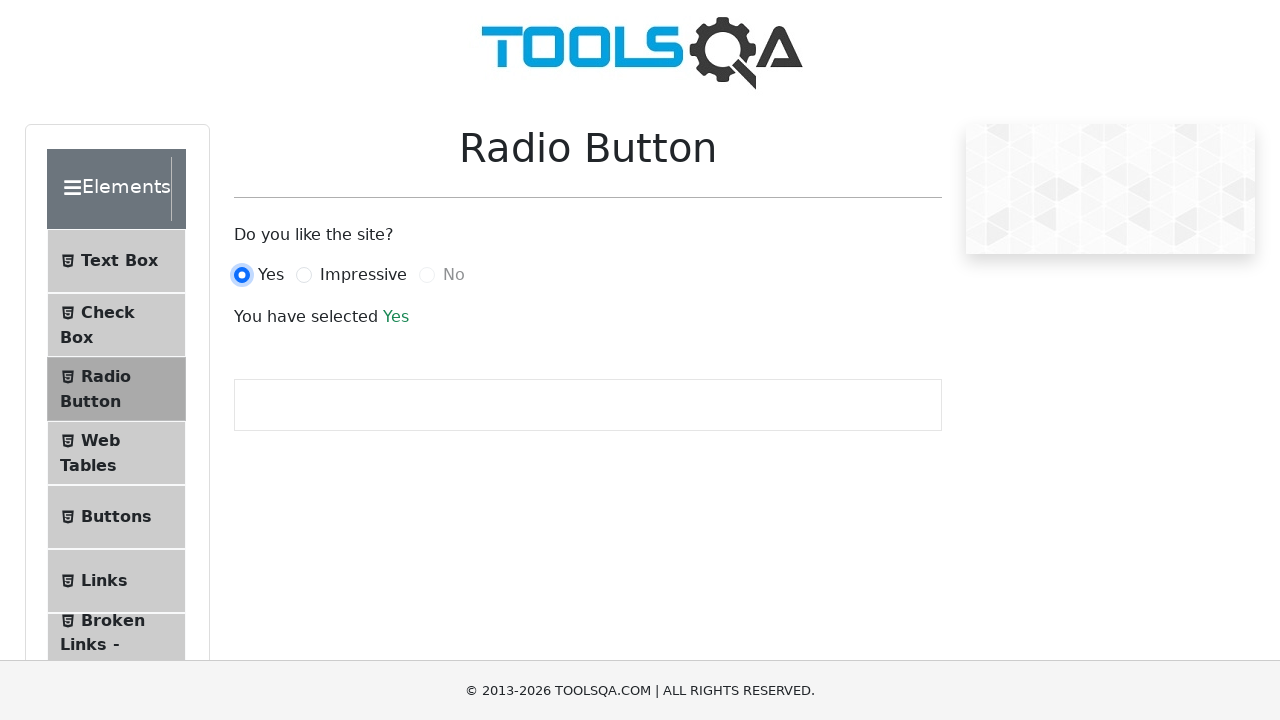

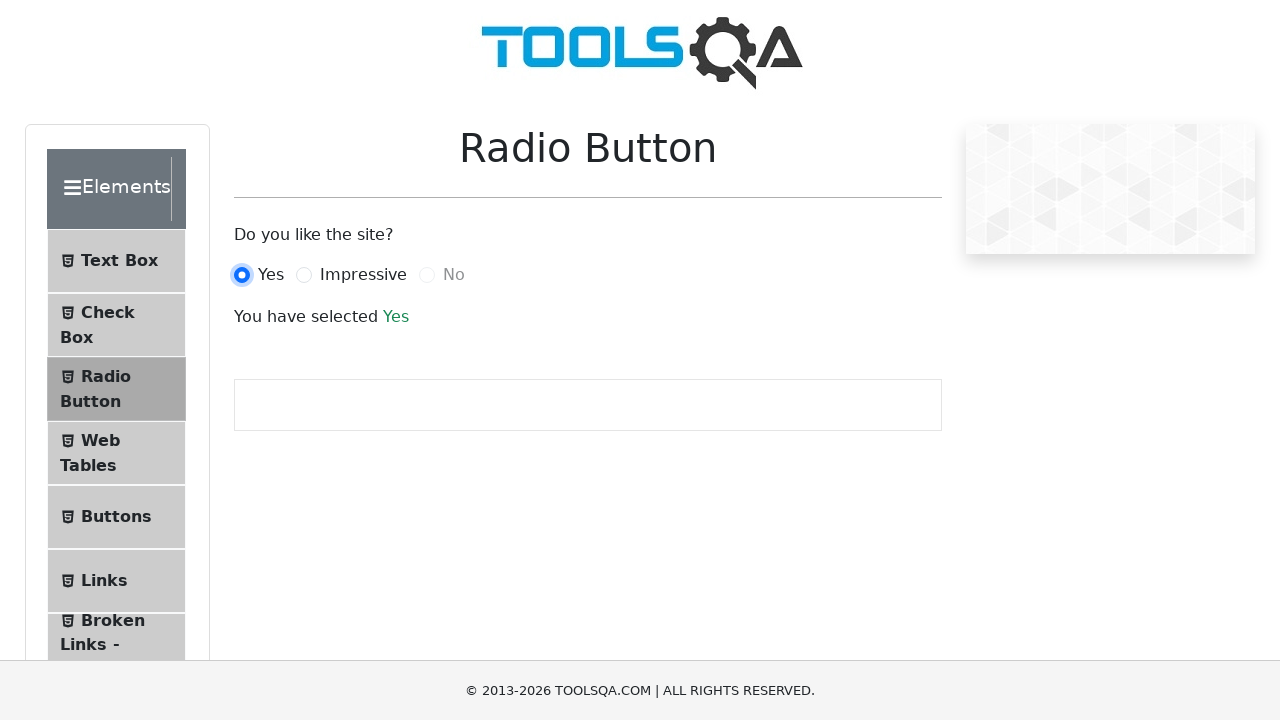